Tests double-click functionality by scrolling to a button, performing a double-click action, and verifying the resulting text changes to the expected message.

Starting URL: https://automationfc.github.io/basic-form/index.html

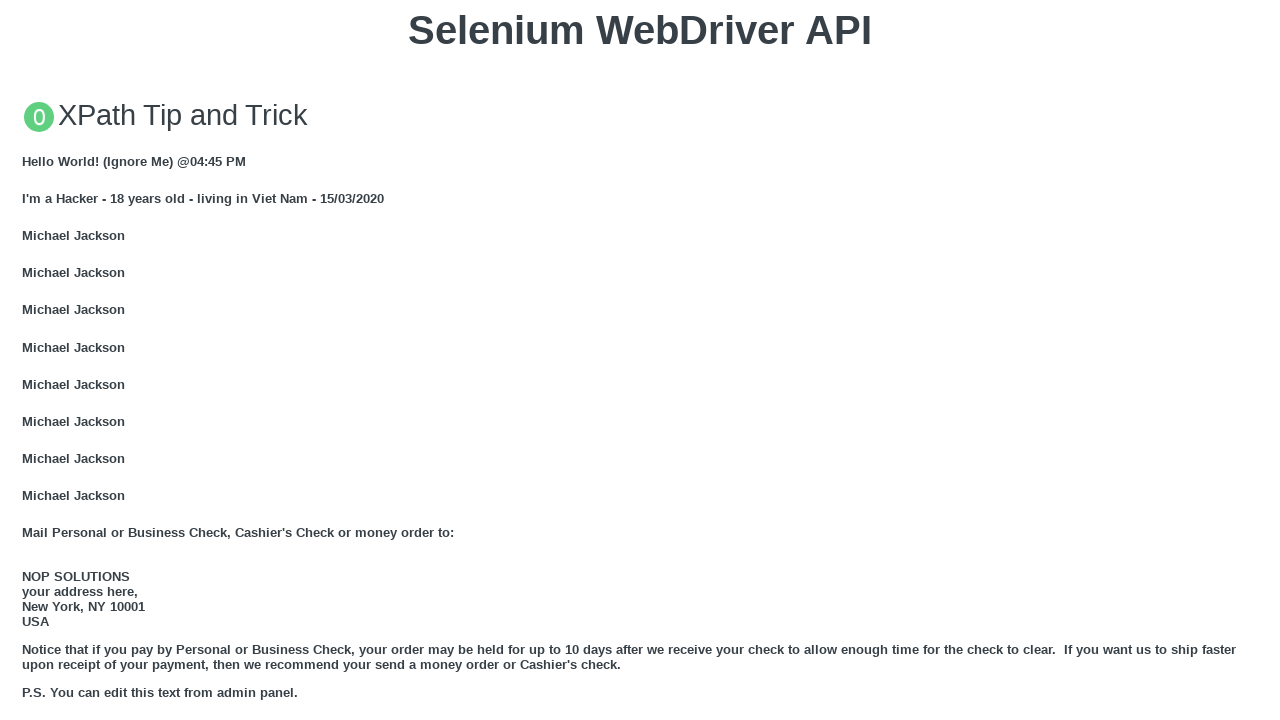

Scrolled to 'Double click me' button
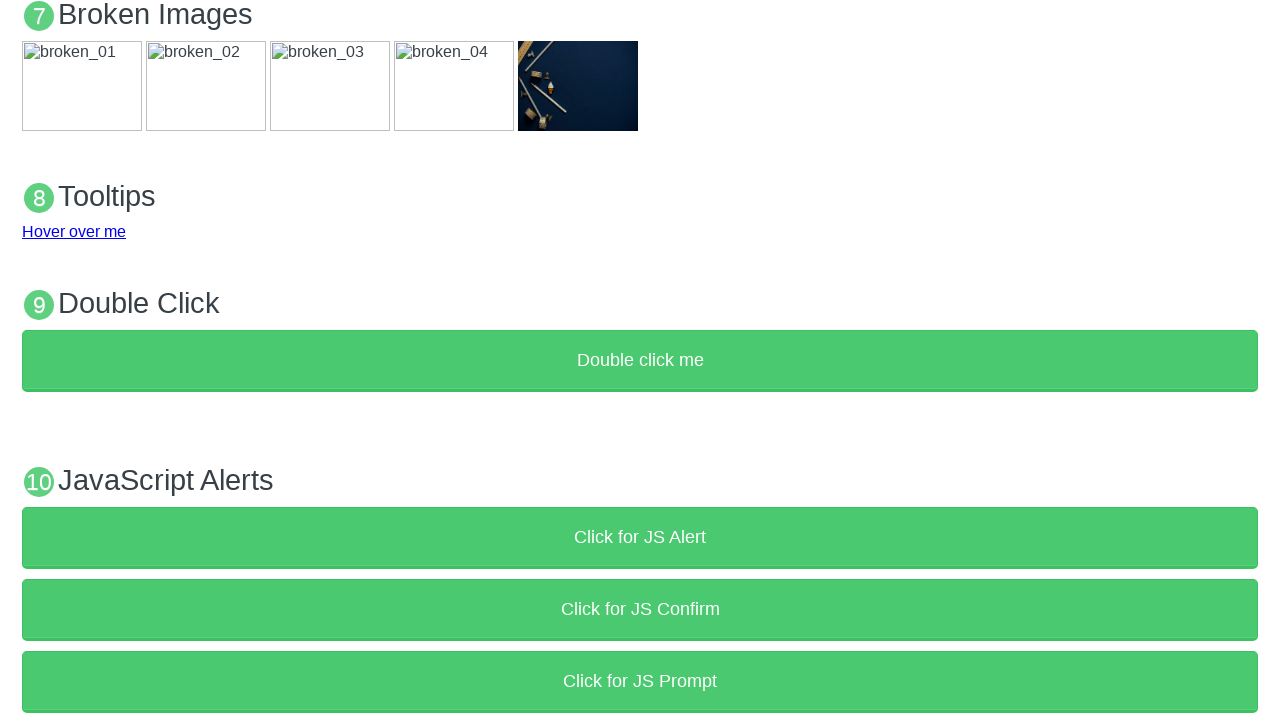

Double-clicked the 'Double click me' button at (640, 361) on xpath=//button[text()='Double click me']
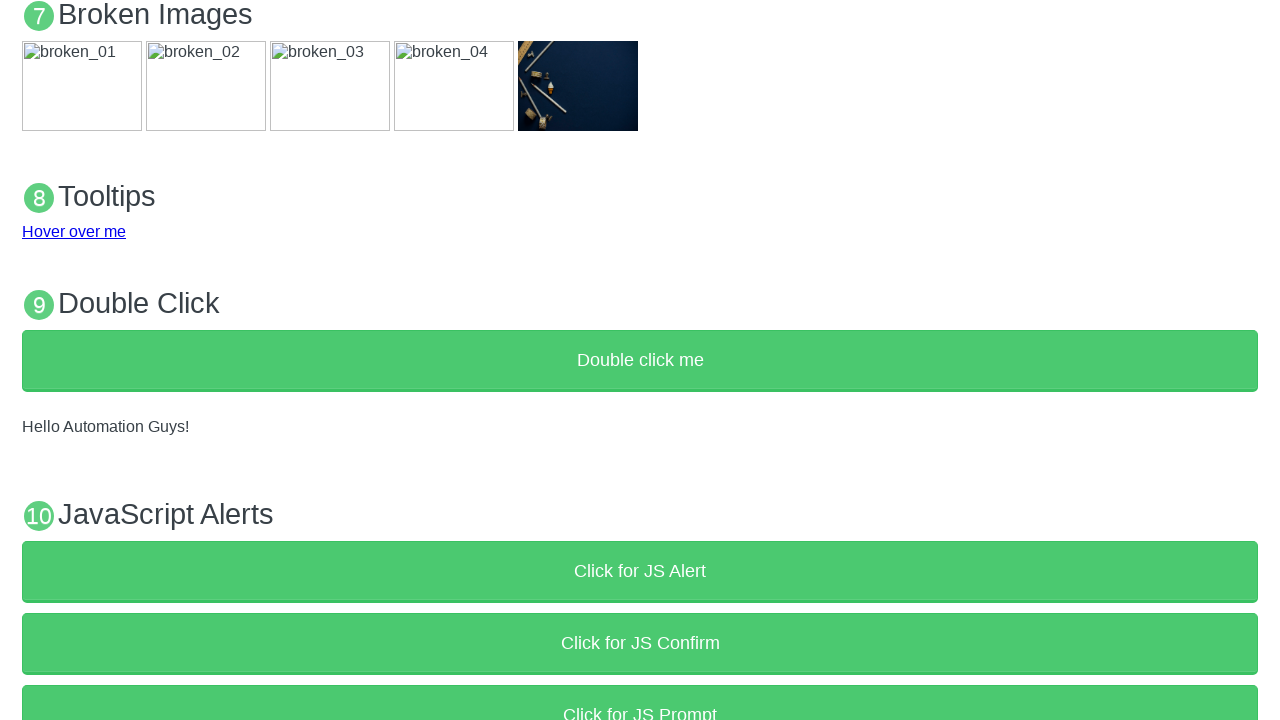

Retrieved result text from #demo element
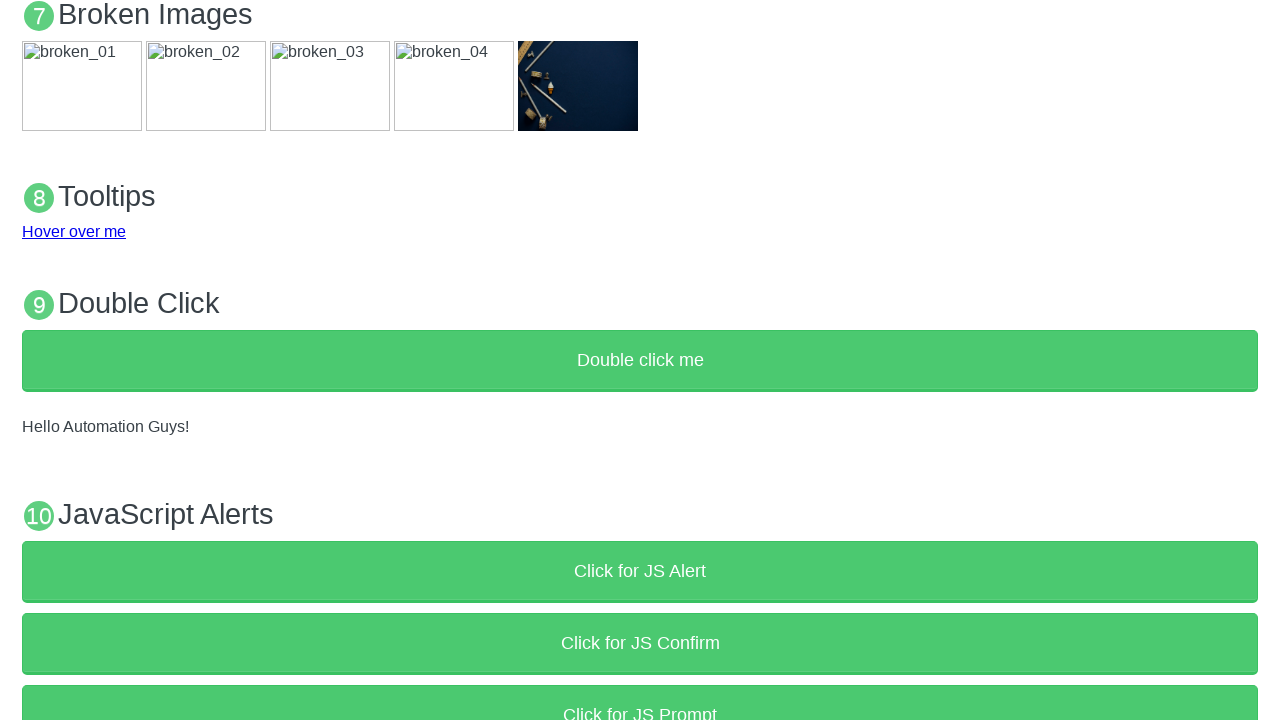

Verified result text matches 'Hello Automation Guys!'
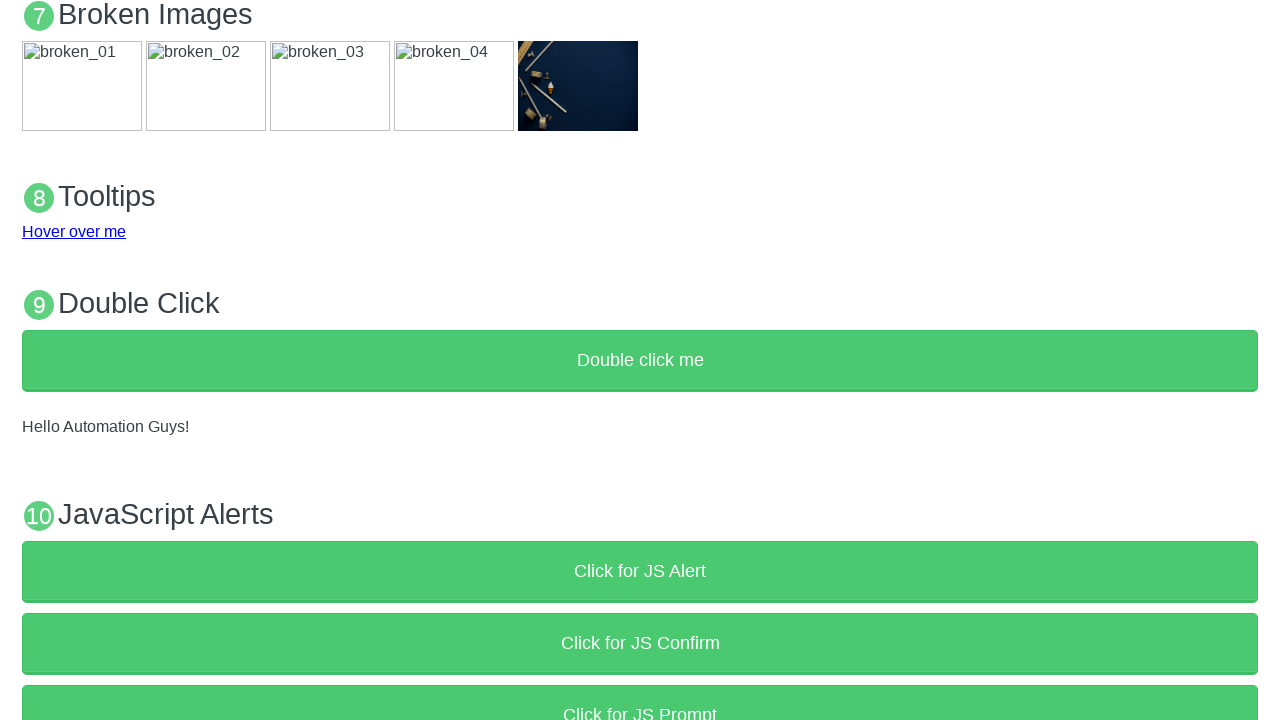

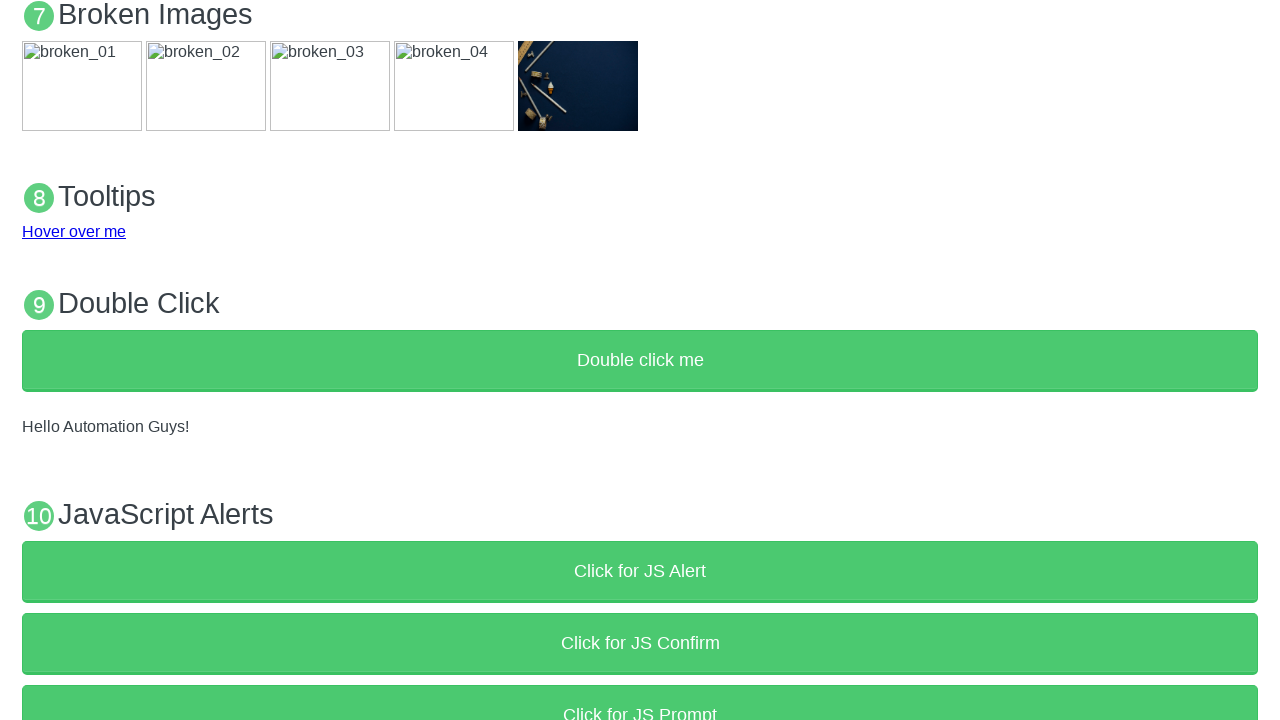